Tests file upload functionality by setting a file path in the upload input field and submitting the form, then verifies the uploaded filename is displayed correctly.

Starting URL: http://the-internet.herokuapp.com/upload

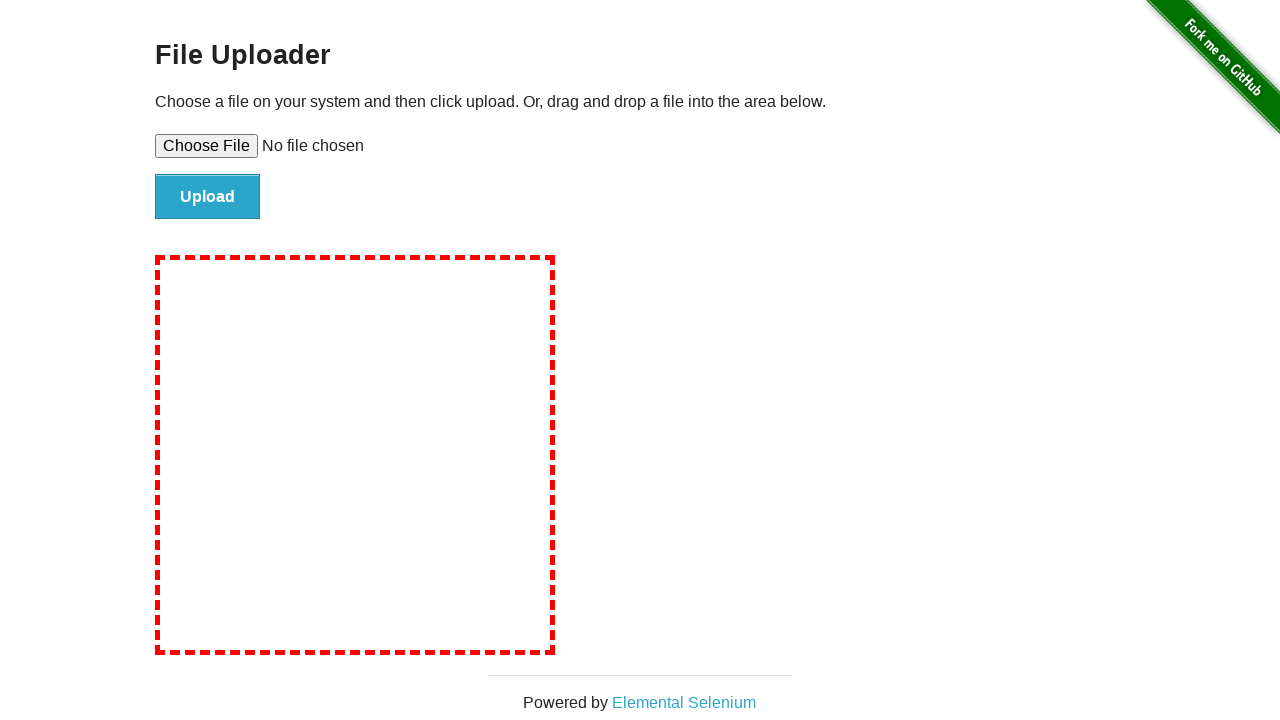

Created temporary test file with name: tmprrzcdsv4.txt
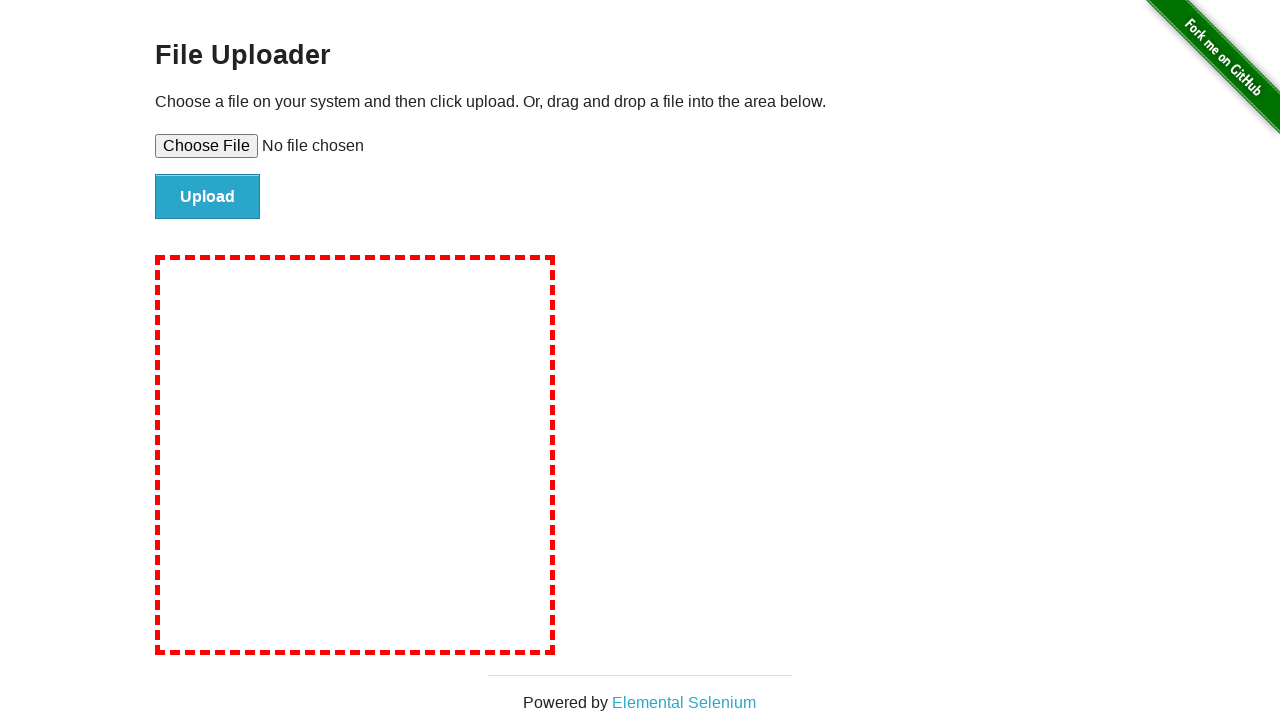

Set file input field with temporary file path
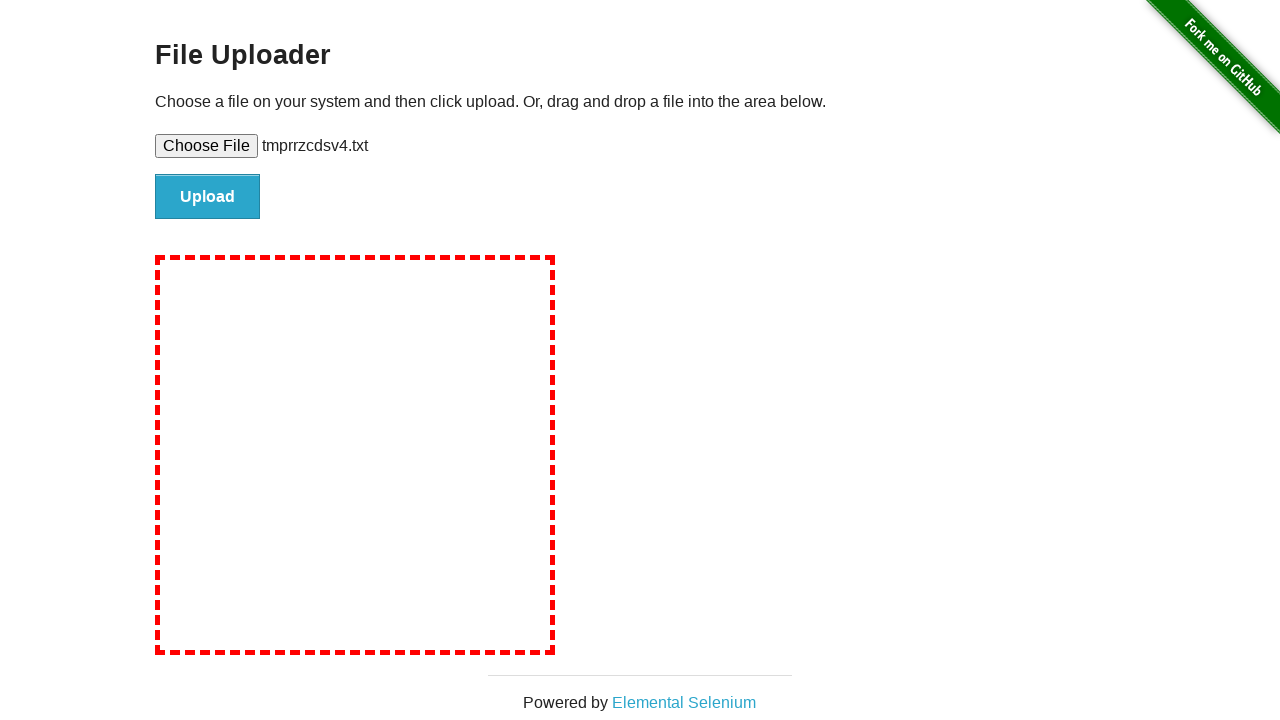

Clicked the upload submit button at (208, 197) on #file-submit
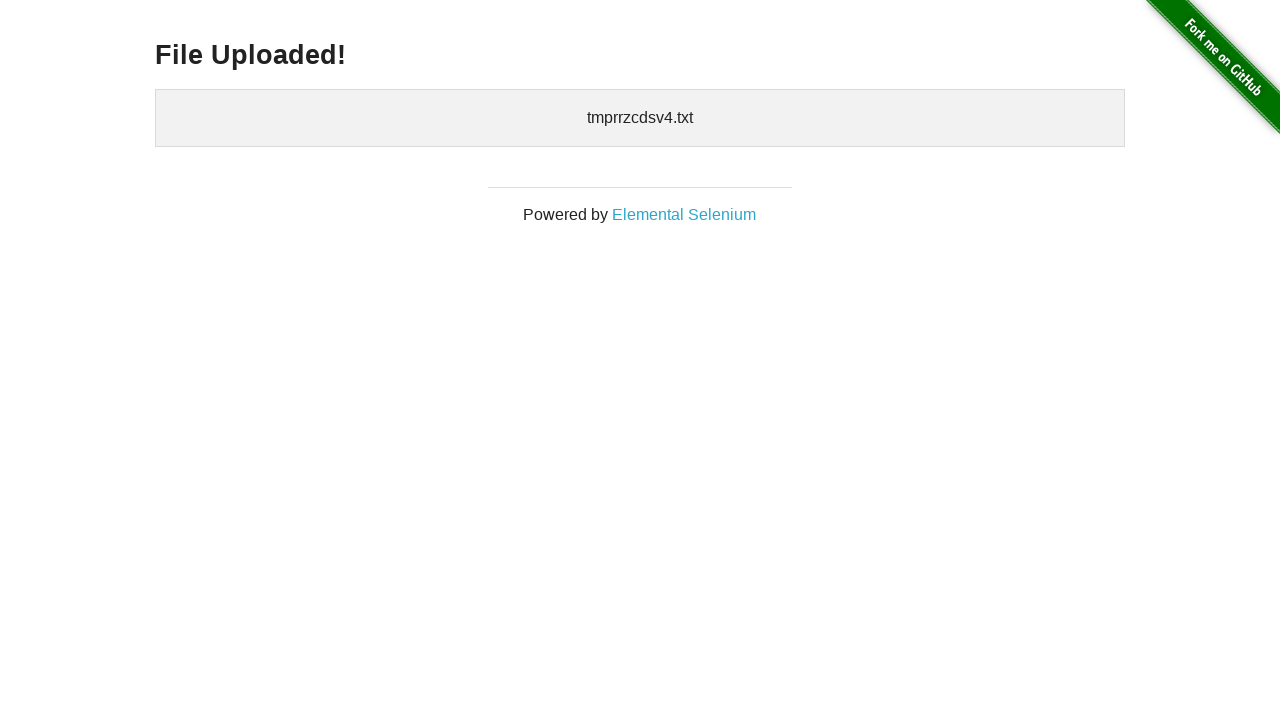

Upload results page loaded with uploaded files section
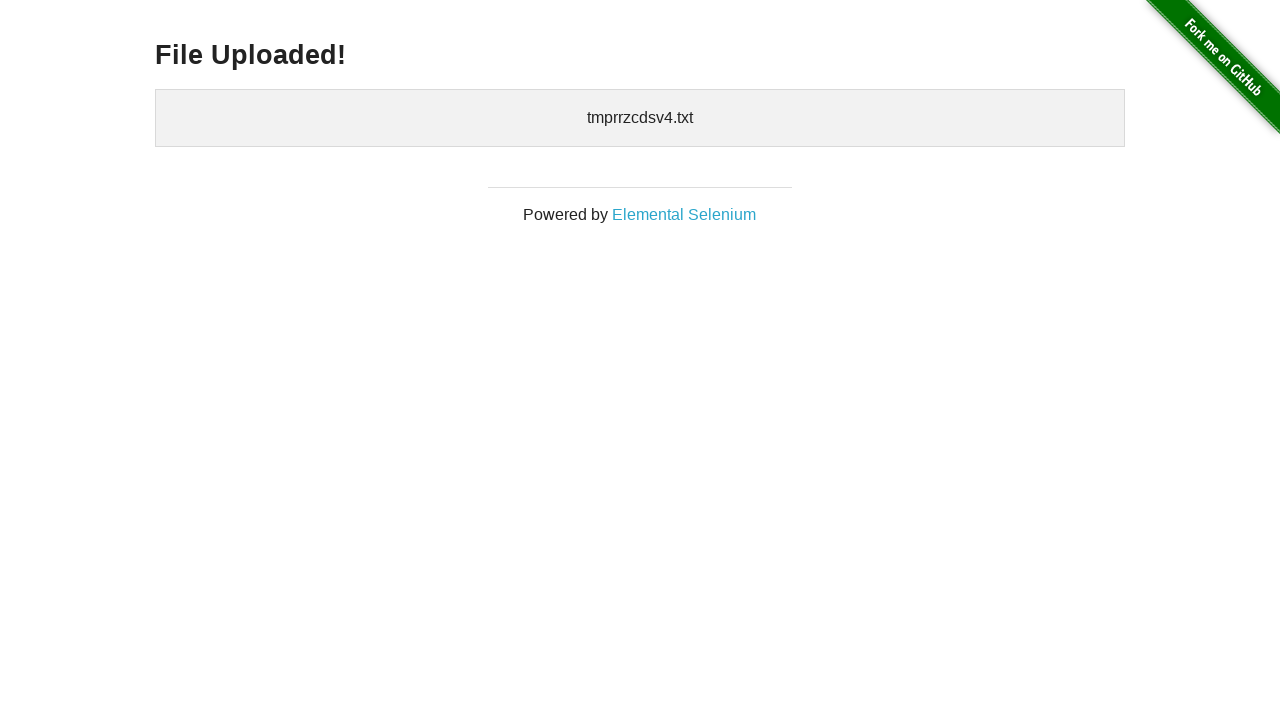

Retrieved uploaded filename from results: 
    tmprrzcdsv4.txt
  
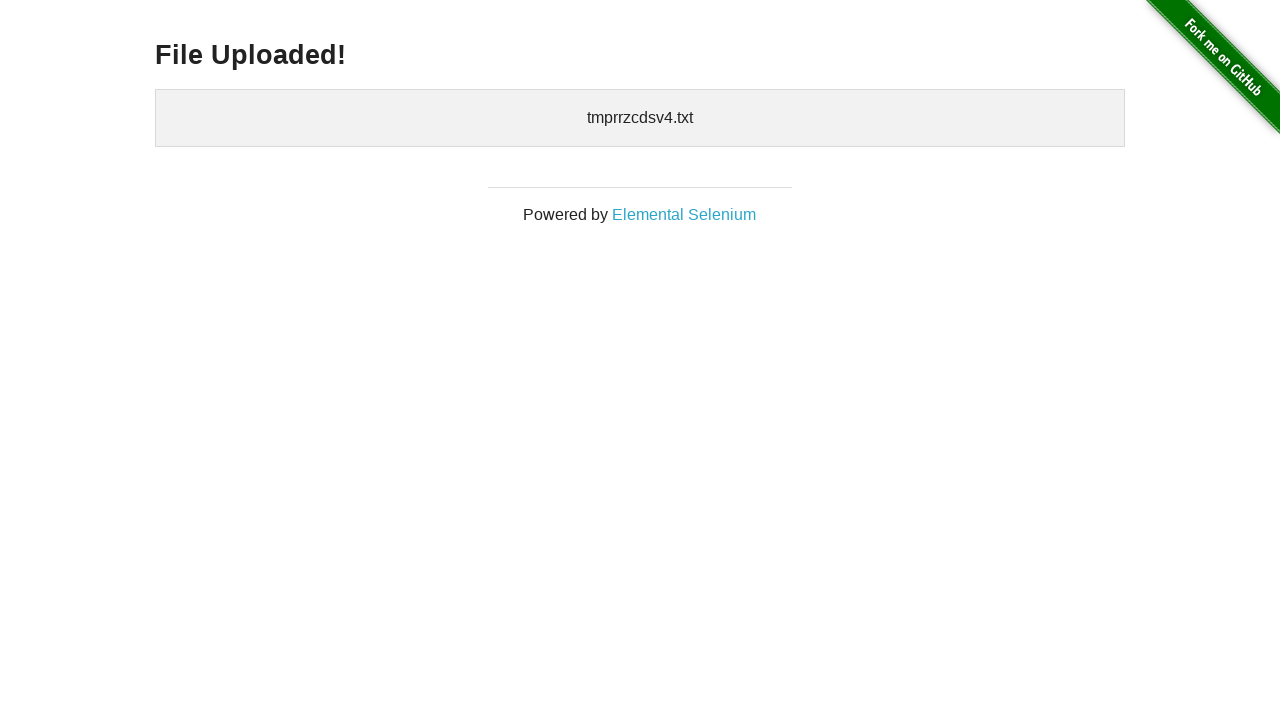

Cleaned up temporary test file
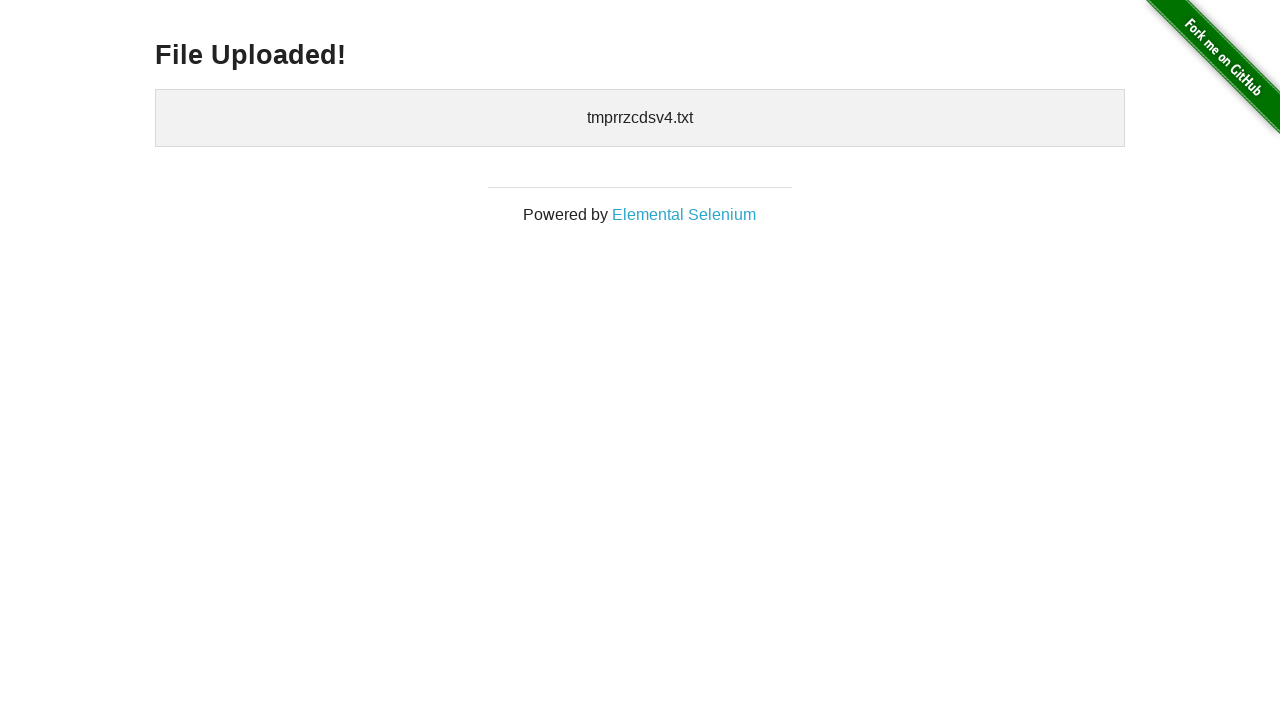

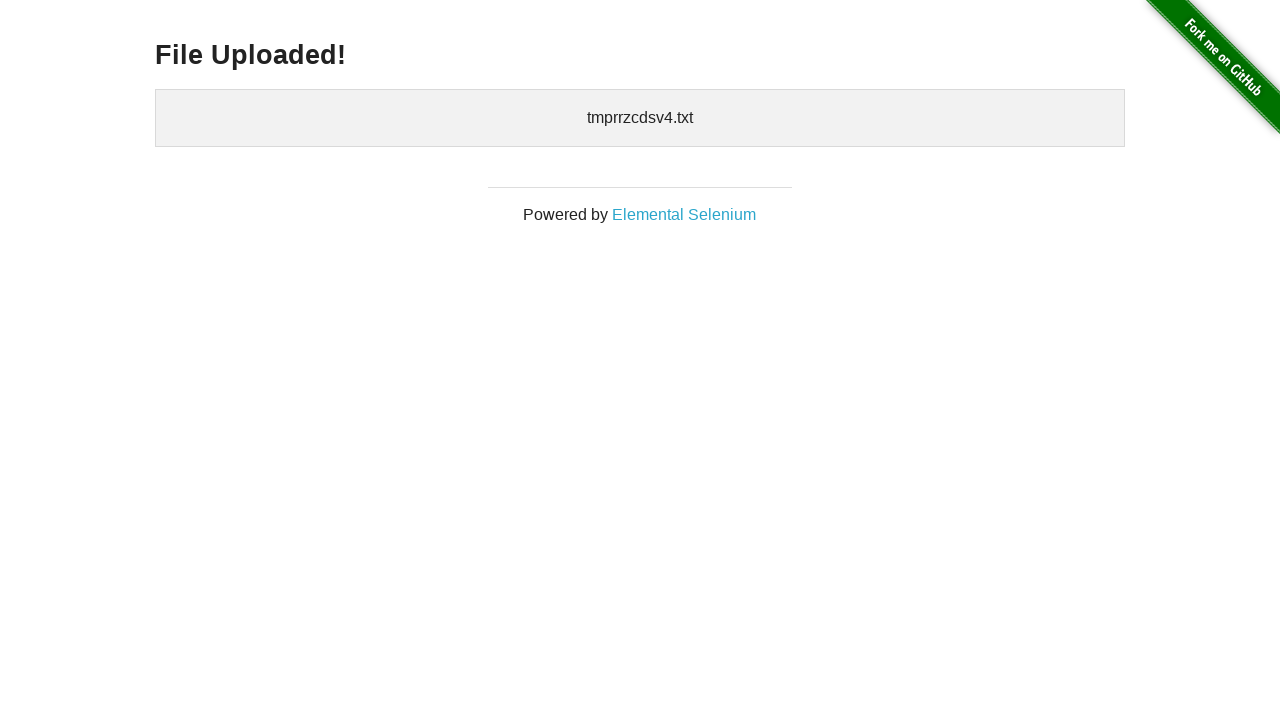